Tests the text box form on DemoQA by filling in all fields (full name, email, current address, permanent address) with valid data and verifying the output displays correctly after submission.

Starting URL: https://demoqa.com/text-box

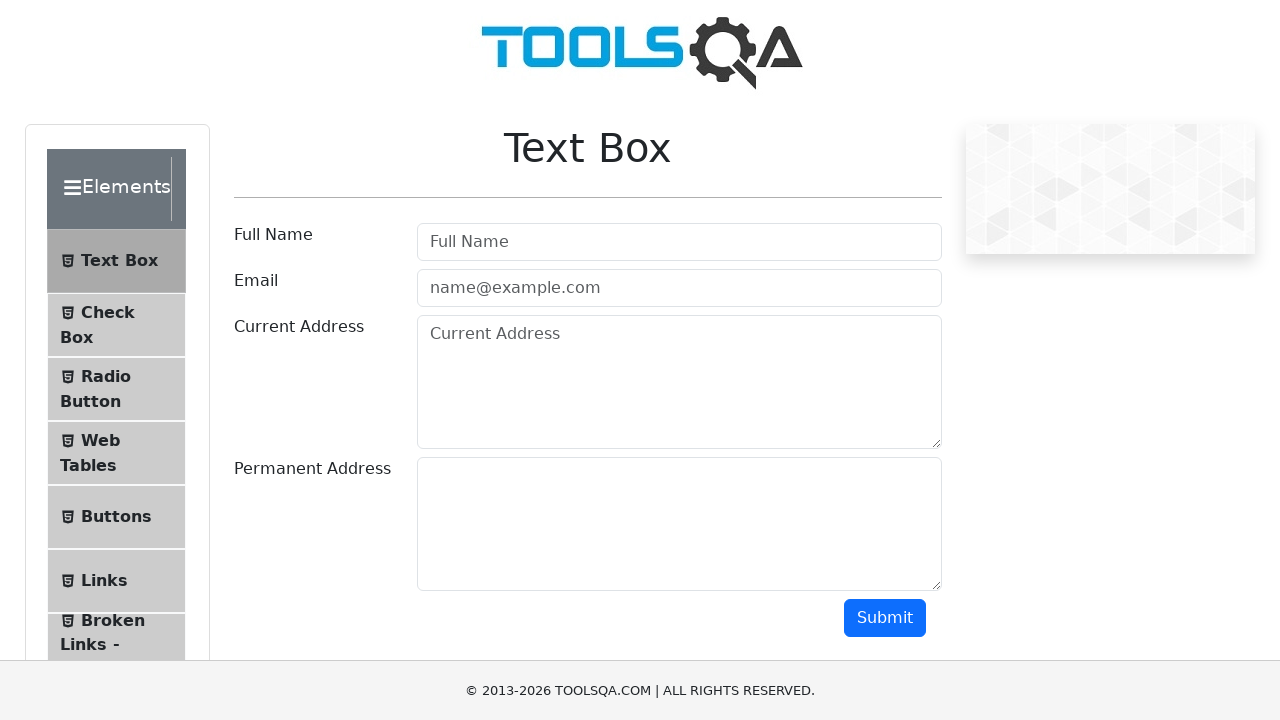

Filled full name field with 'Demo' on #userName
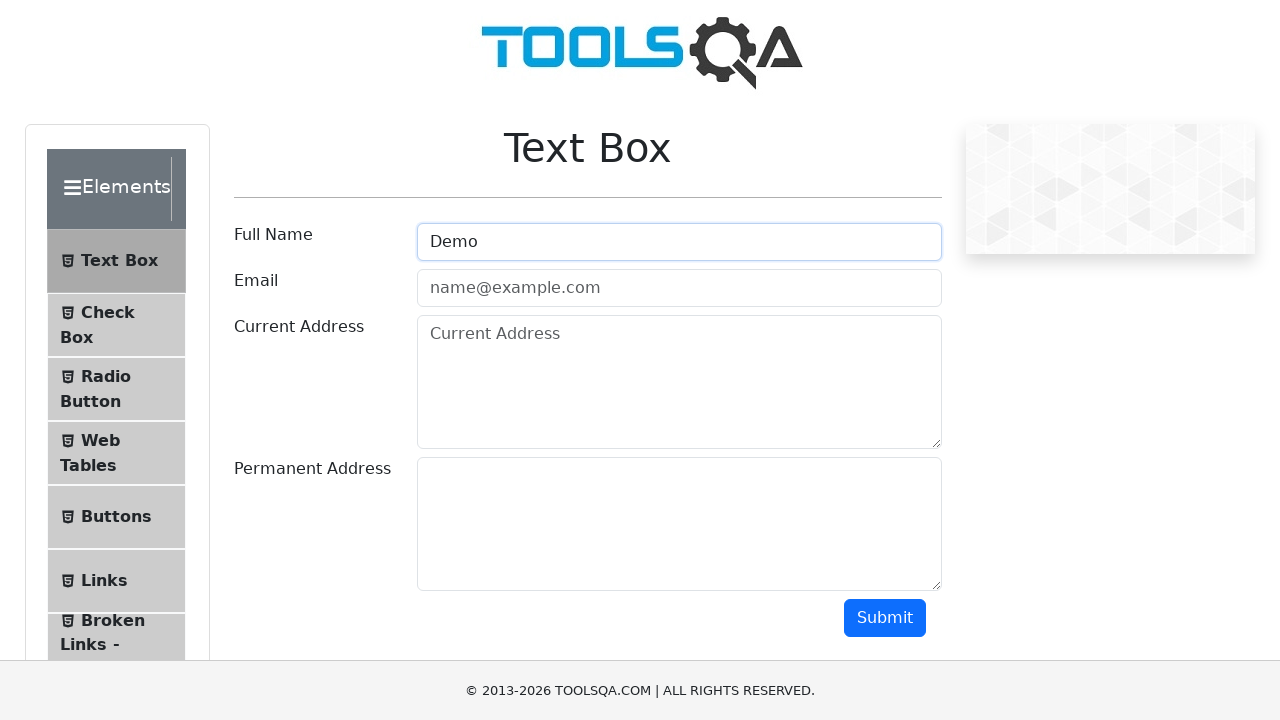

Filled email field with 'demo@demo.com' on #userEmail
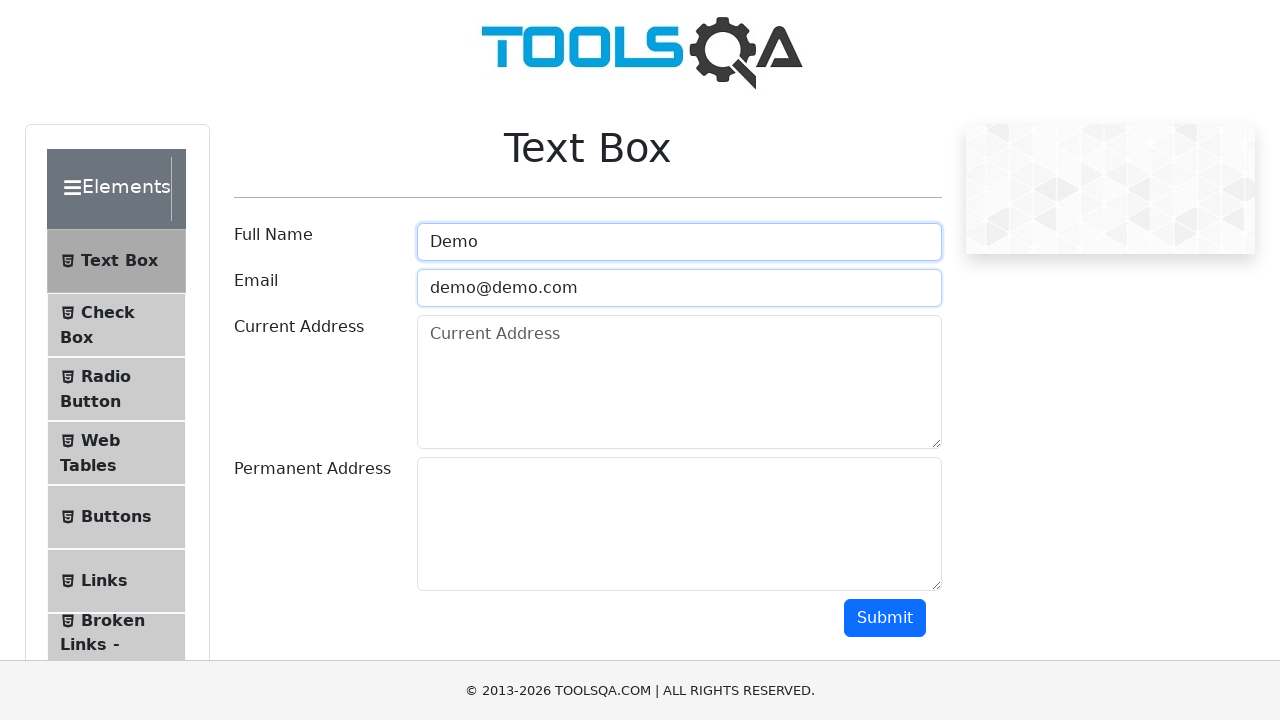

Filled current address field with 'Current address demo' on #currentAddress
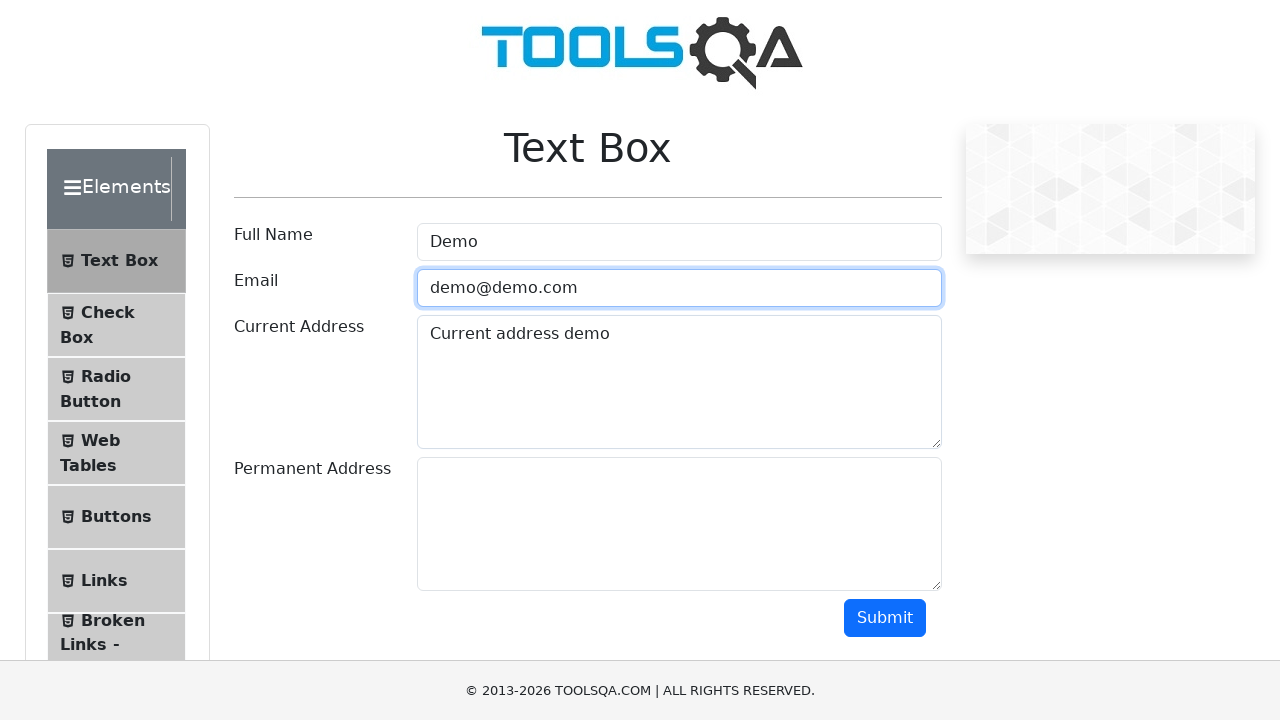

Filled permanent address field with 'Permanent address demo' on #permanentAddress
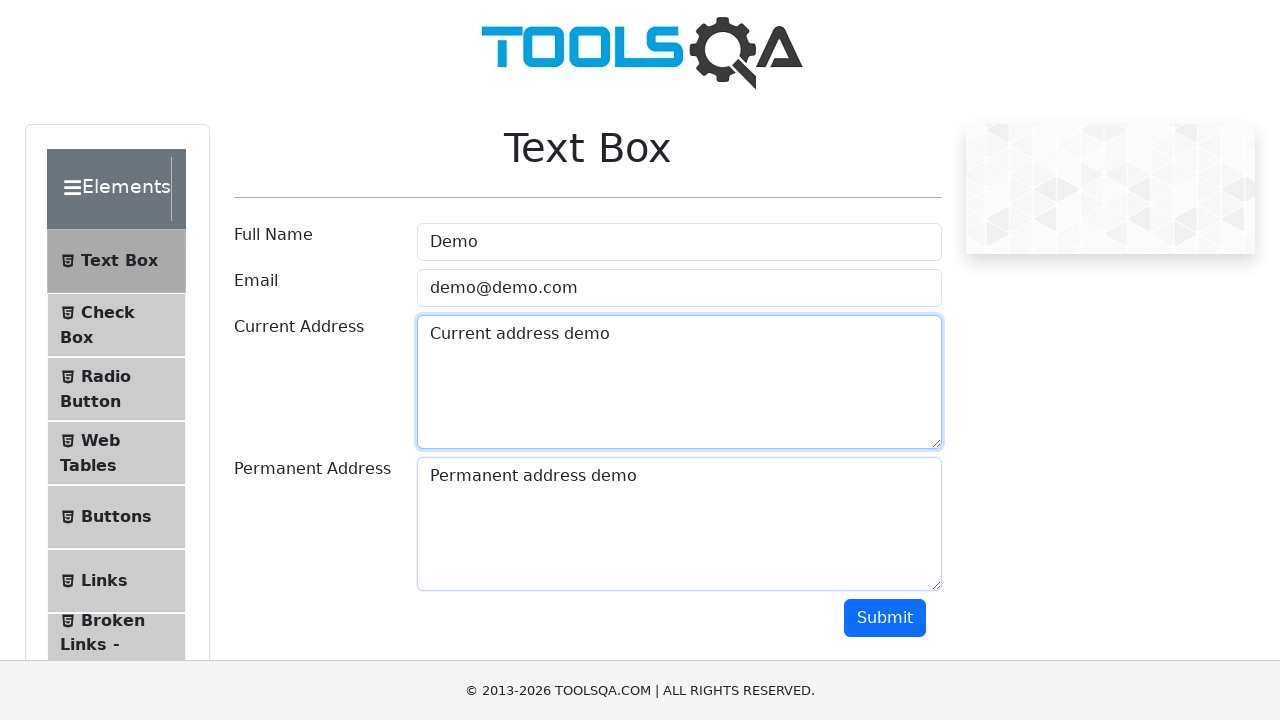

Scrolled submit button into view
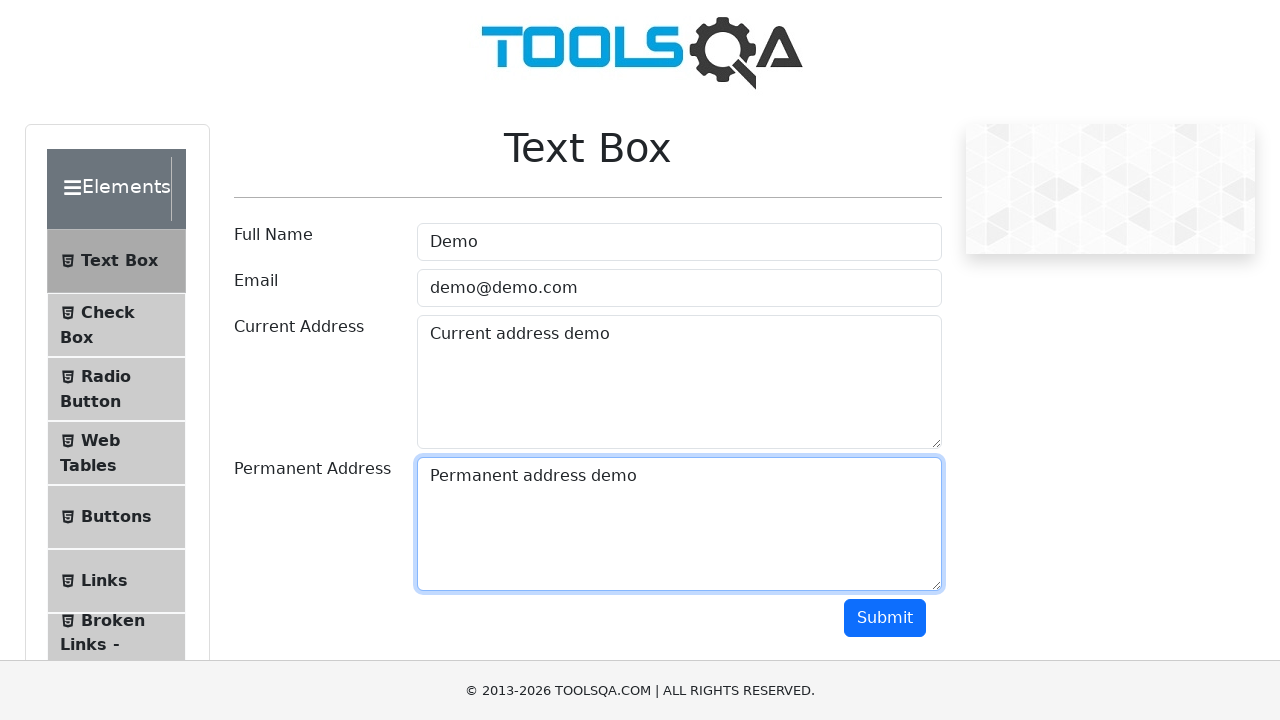

Clicked submit button to submit the text box form at (885, 618) on #submit
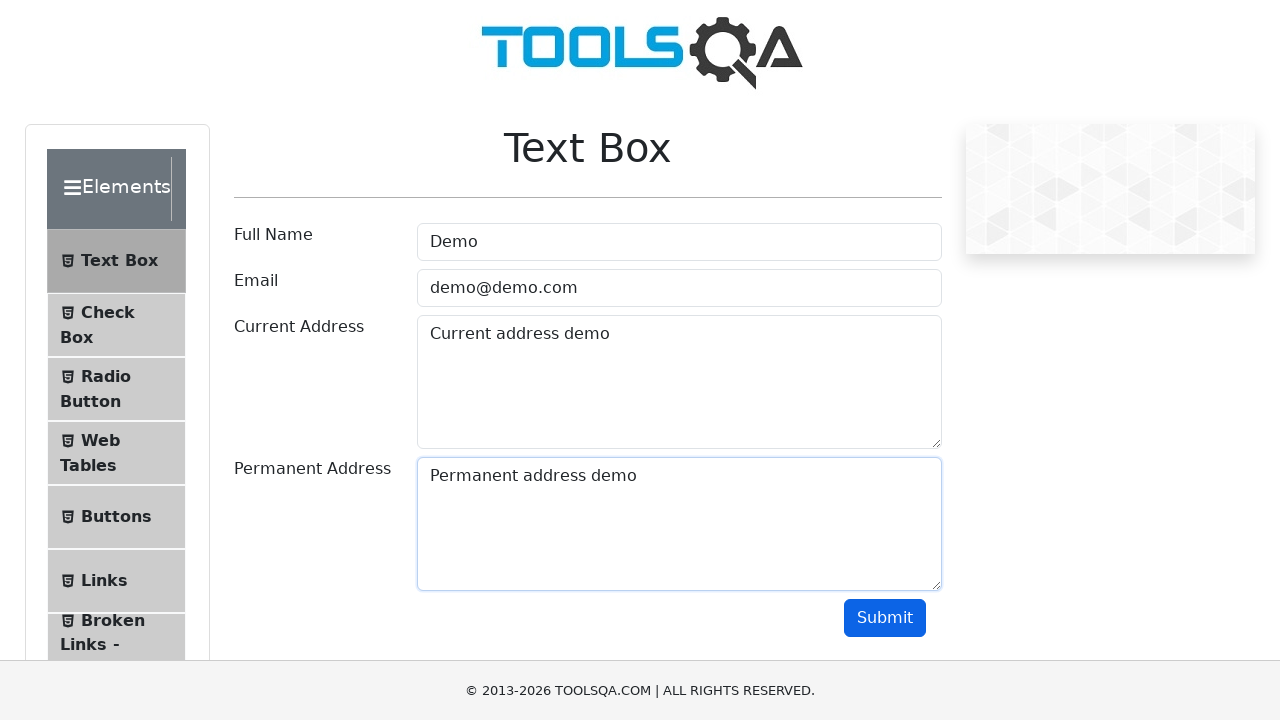

Output section loaded with submitted data
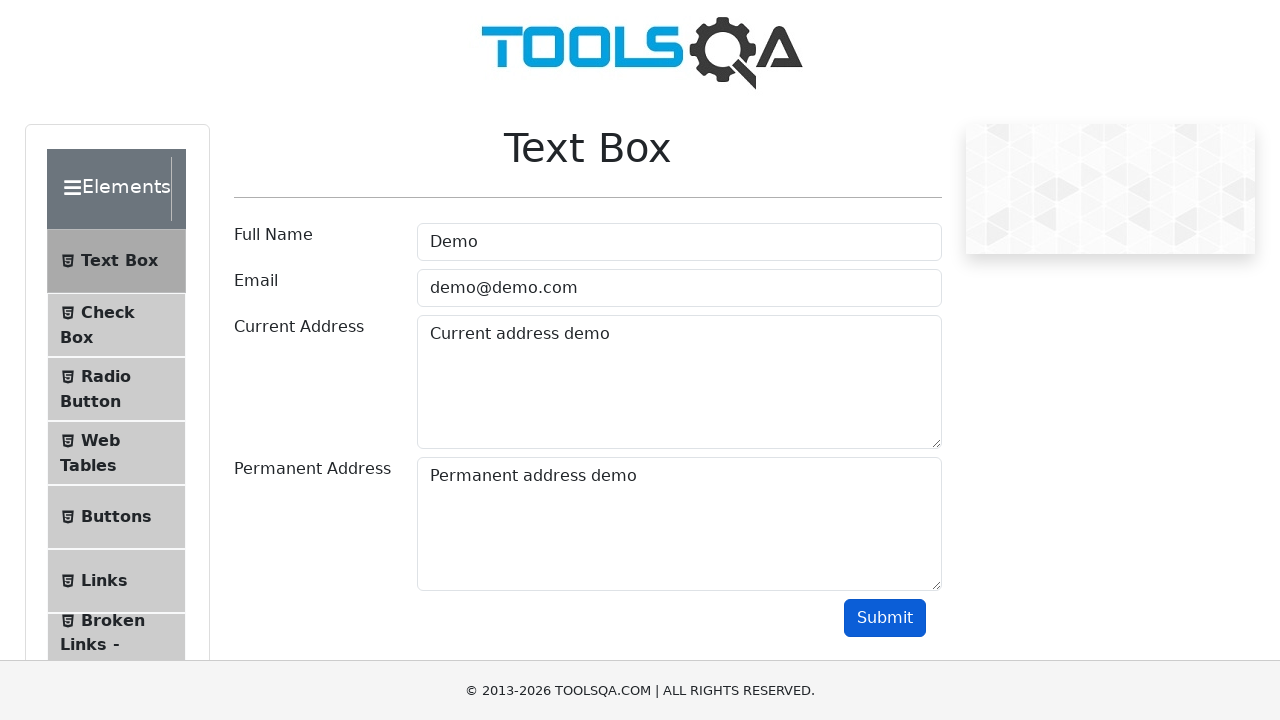

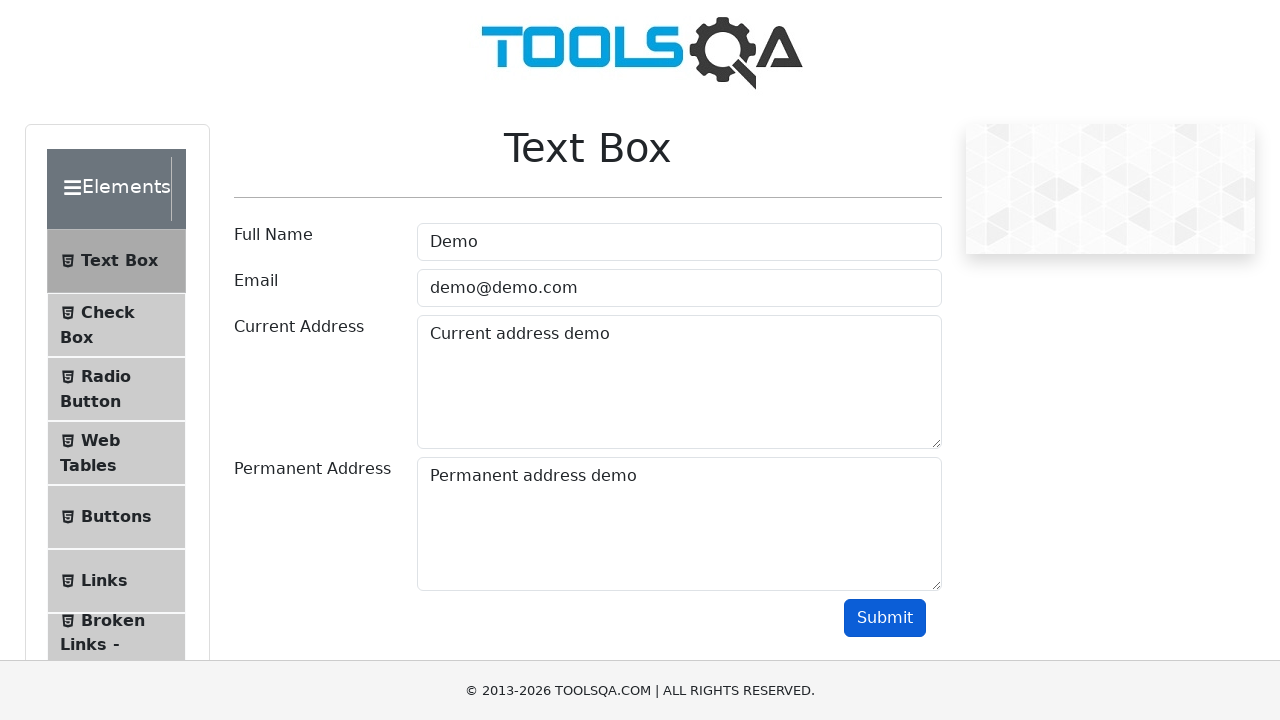